Tests the Automation Exercise website by verifying the number of links on the page, navigating to the Products section, and checking if the special offer image is displayed

Starting URL: https://www.automationexercise.com

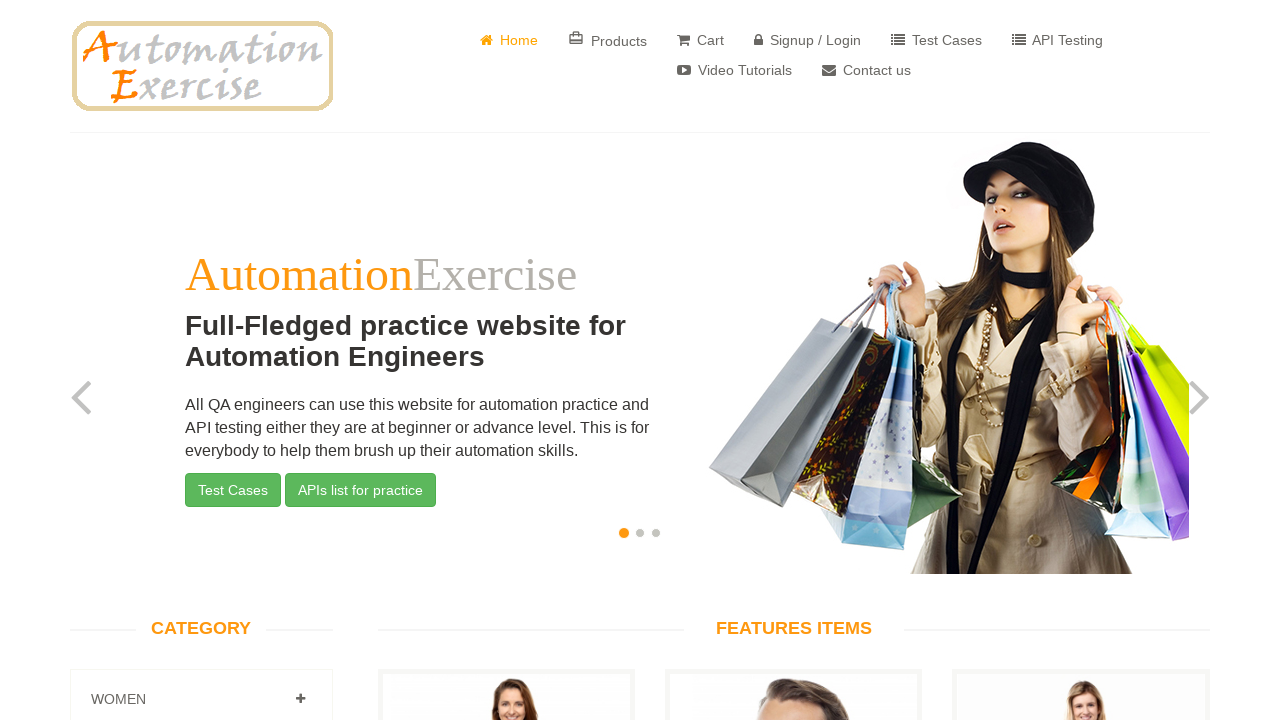

Retrieved all links on the page
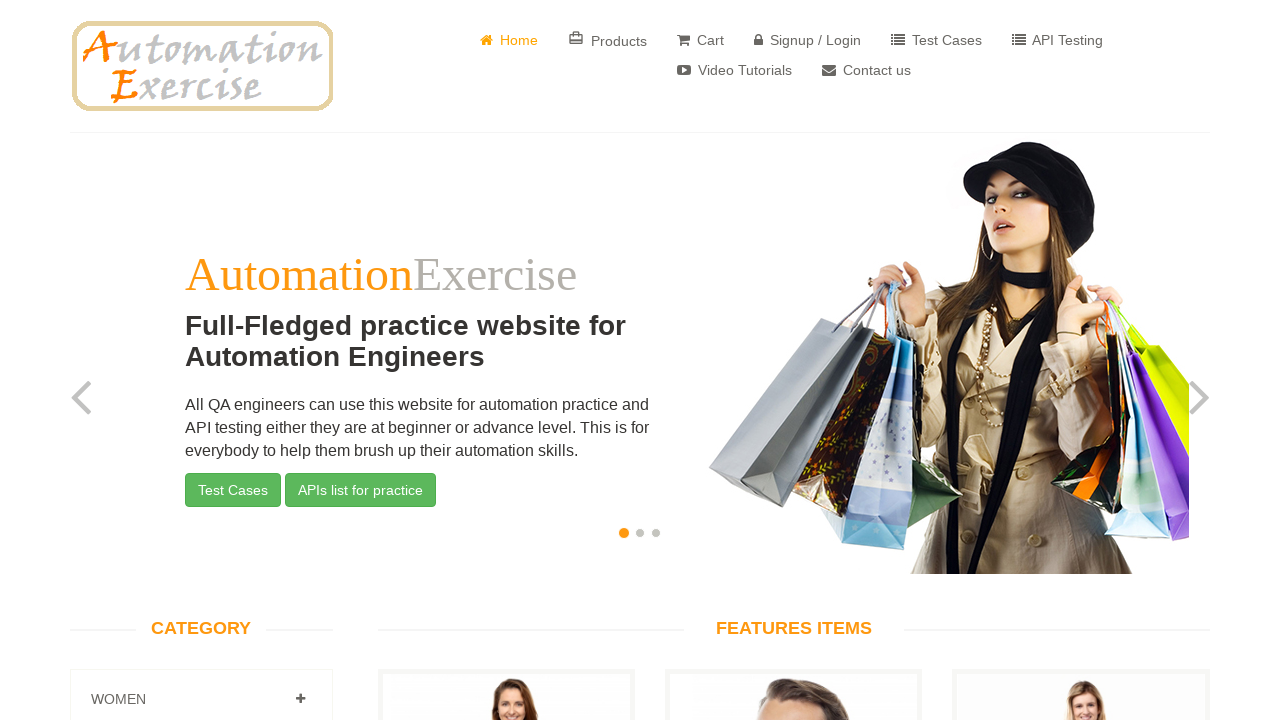

Verified that page contains 147 links
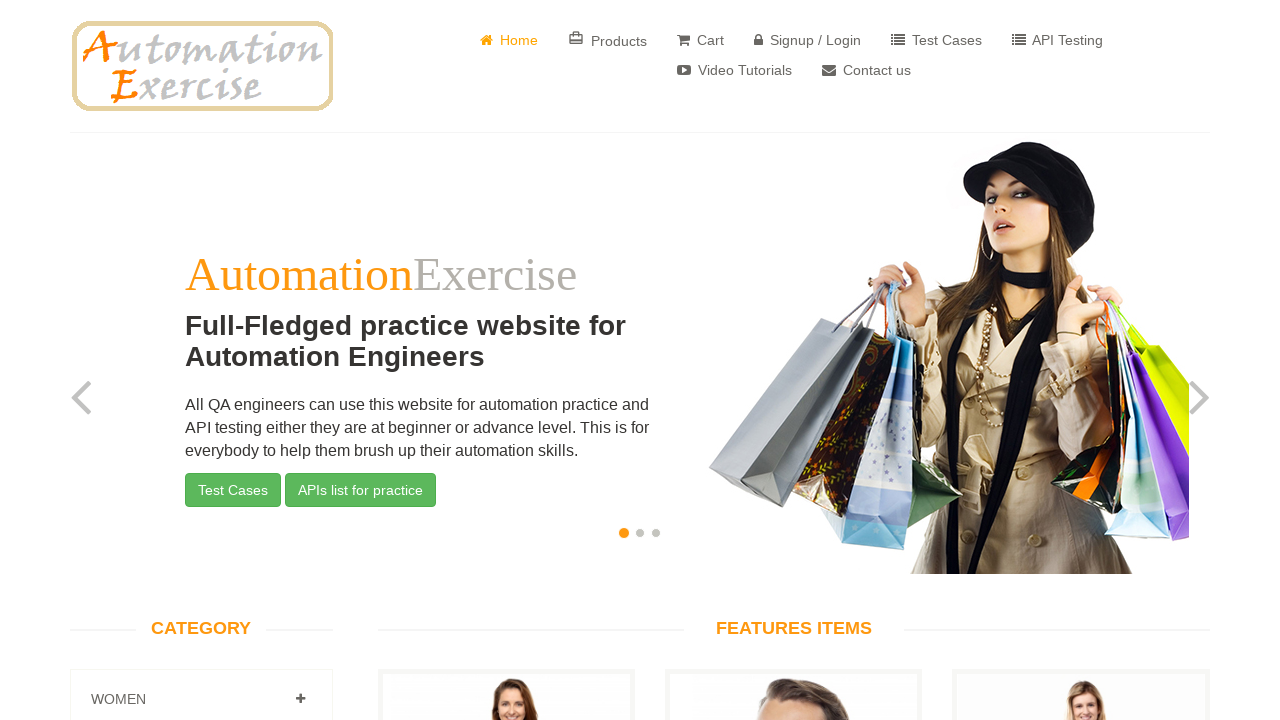

Clicked on Products link to navigate to Products section at (608, 40) on xpath=//a[@href='/products']
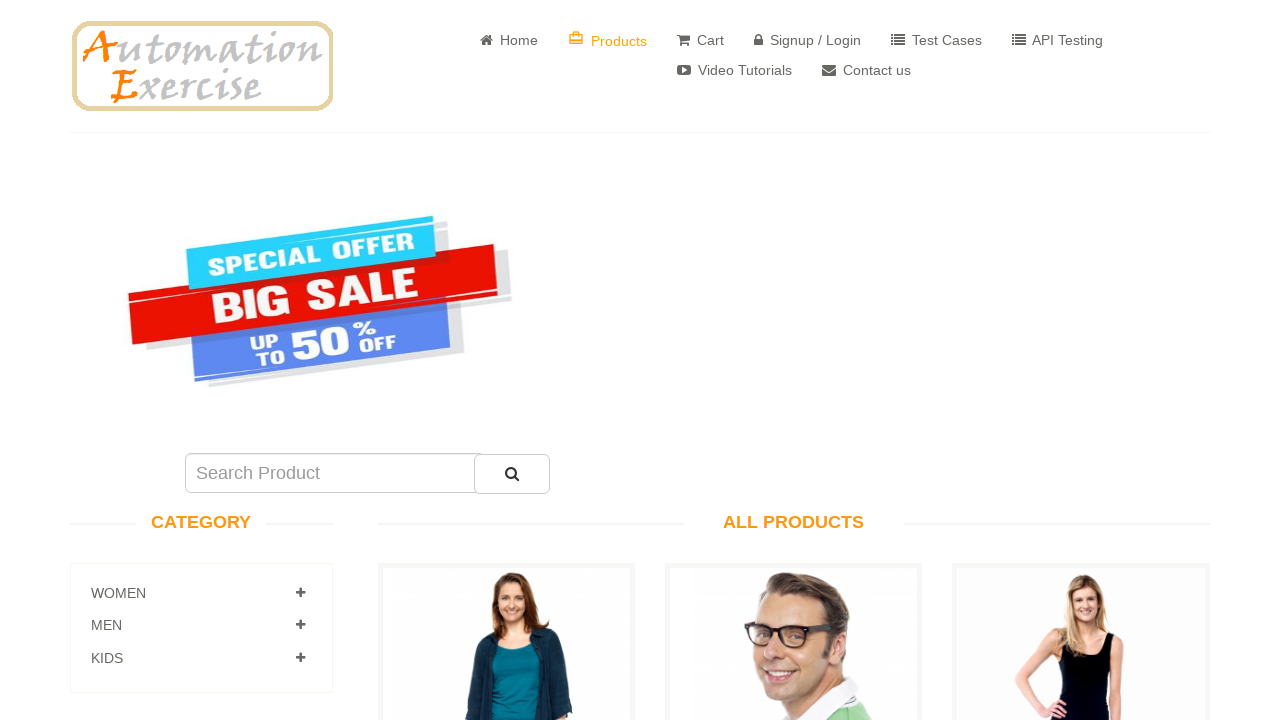

Located special offer image element
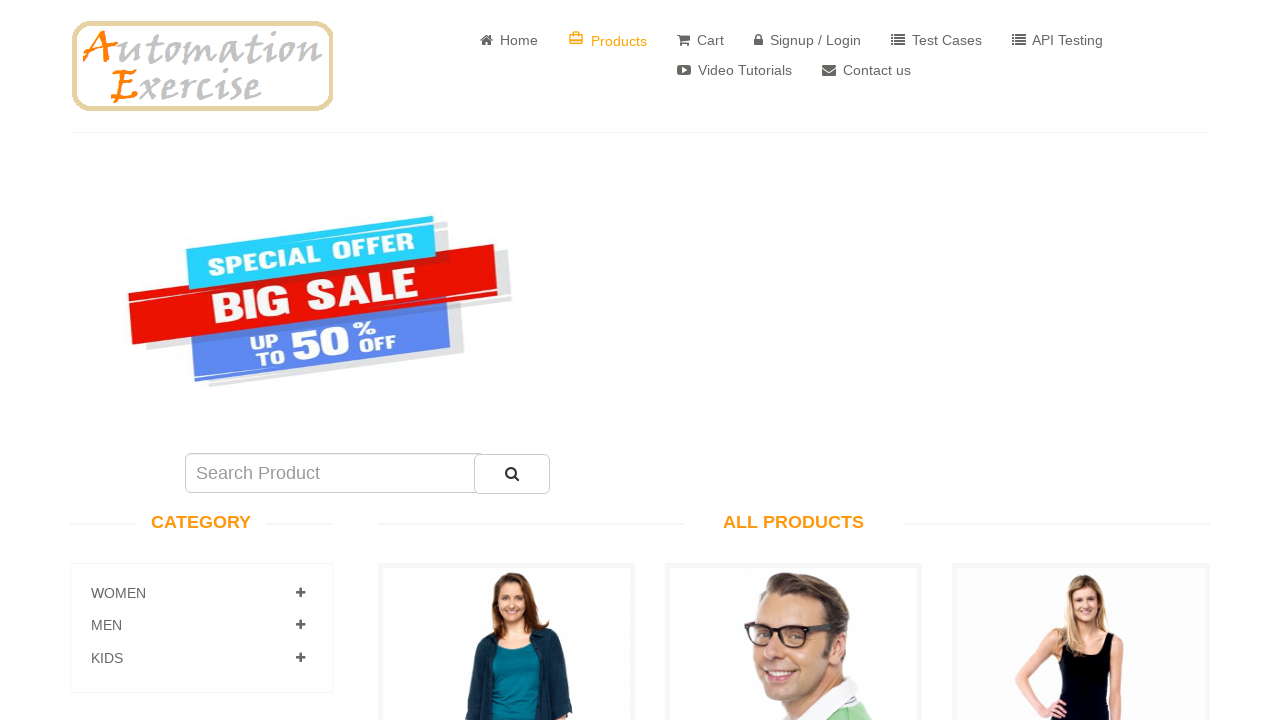

Verified that special offer image is displayed
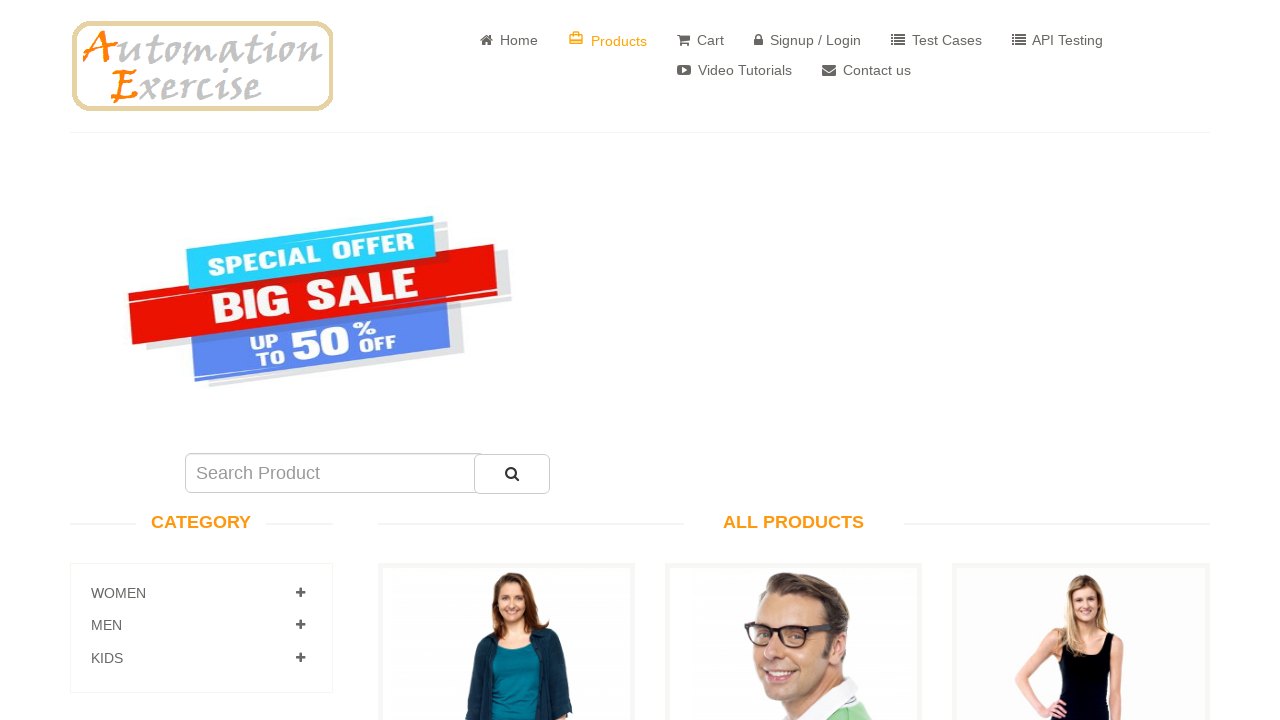

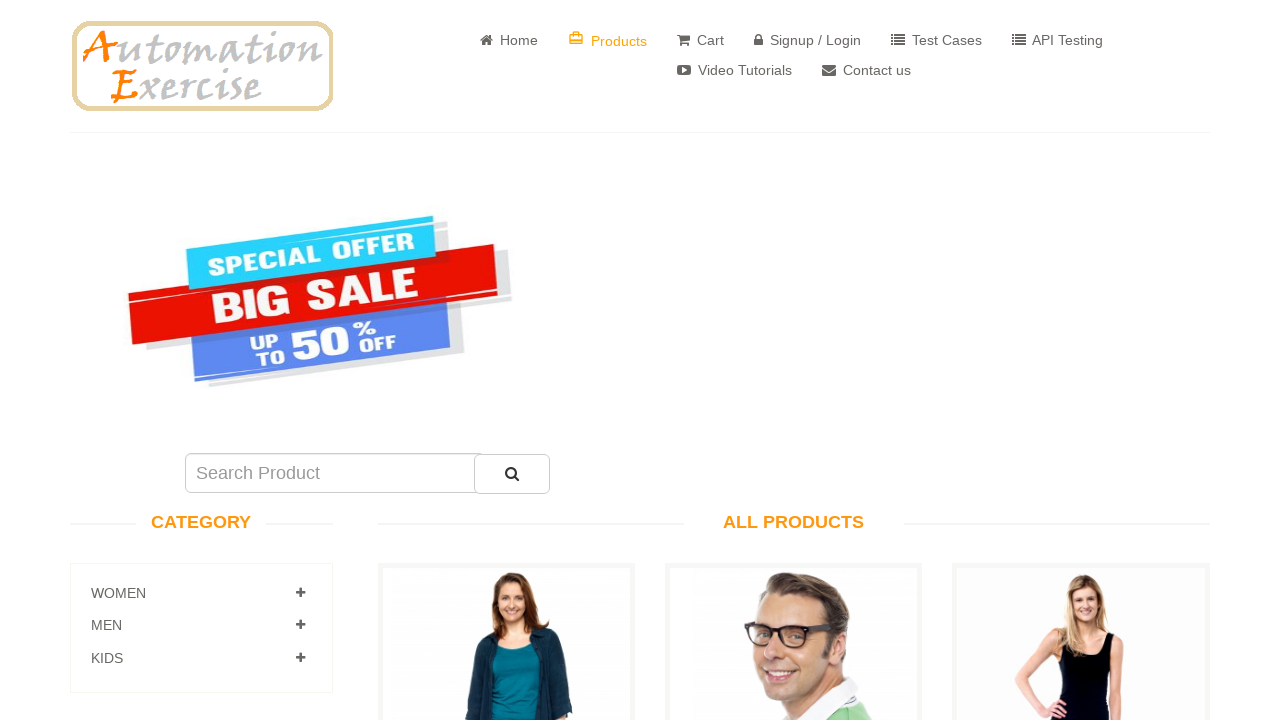